Tests browser navigation by searching, going back, and going forward

Starting URL: https://news.ycombinator.com/

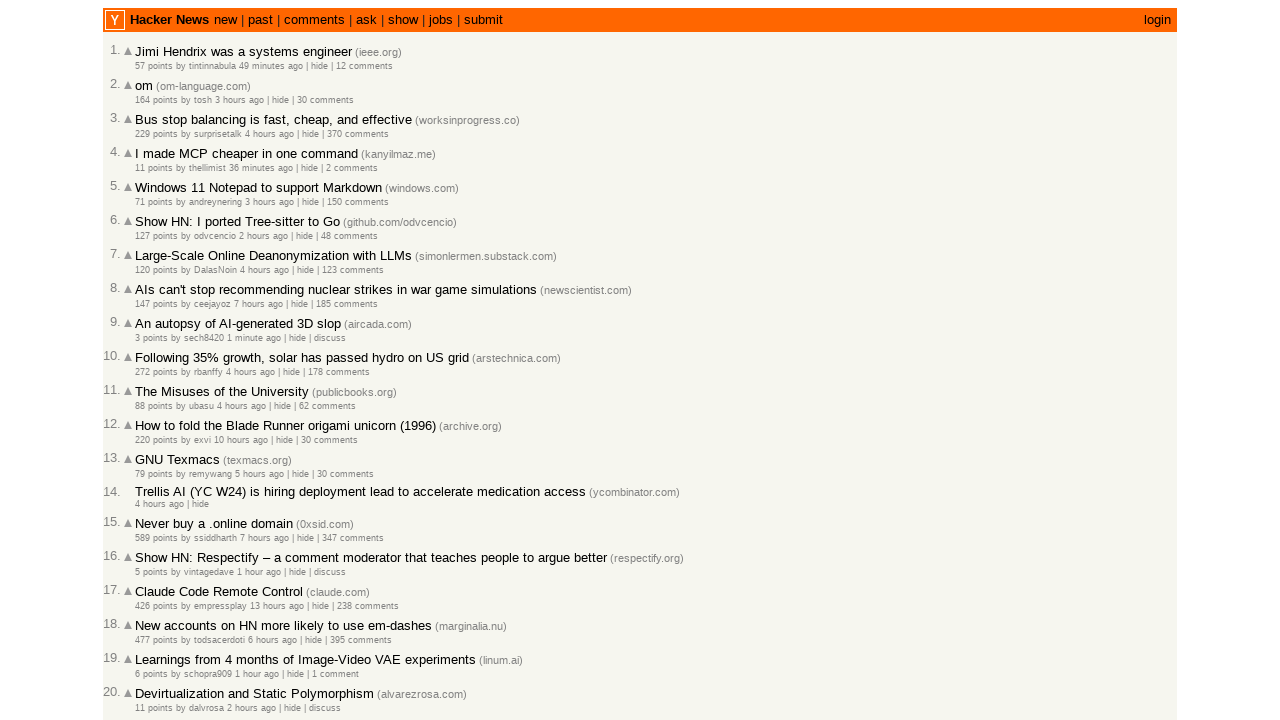

Filled search field with 'Java' on input[name='q']
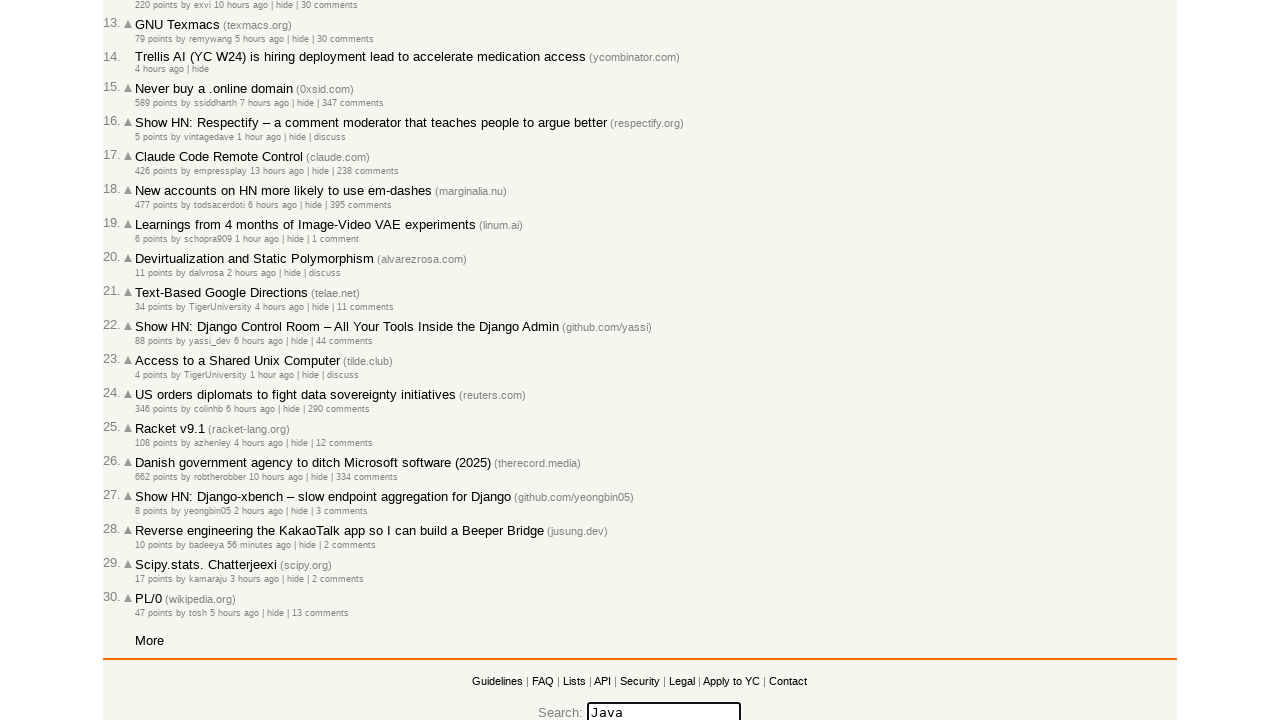

Pressed Enter to search for Java on input[name='q']
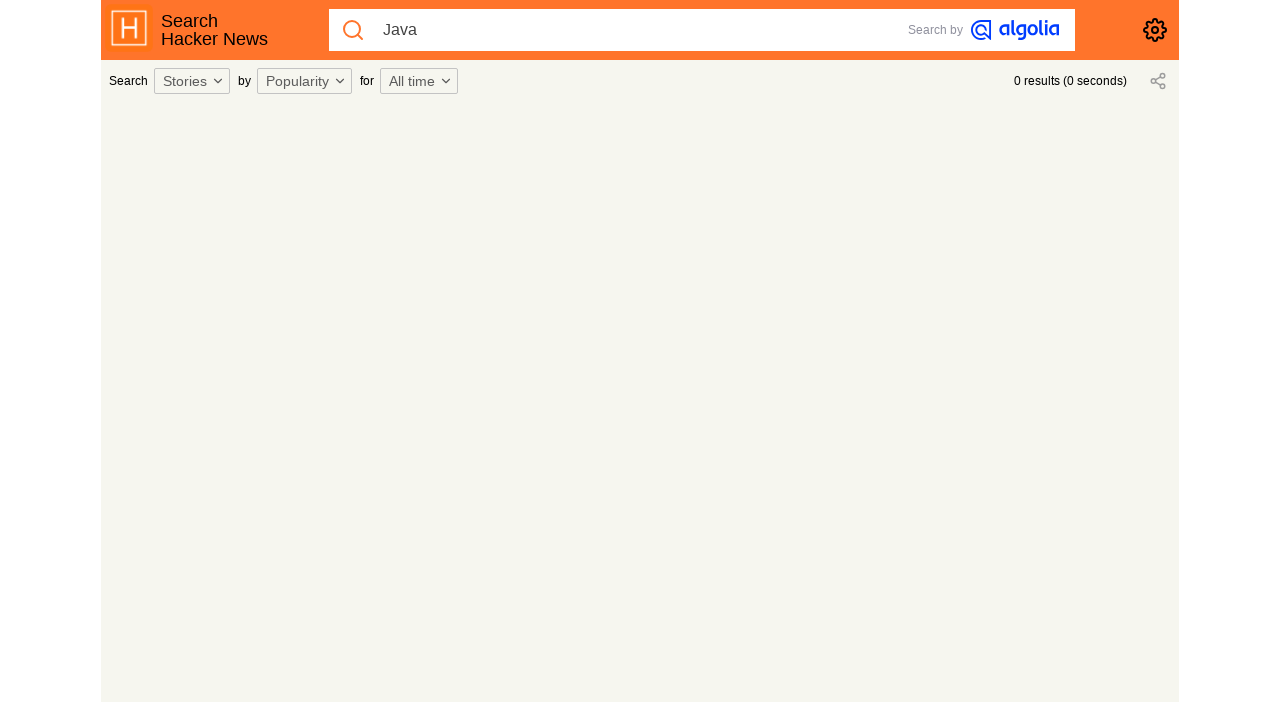

Navigated back to previous page
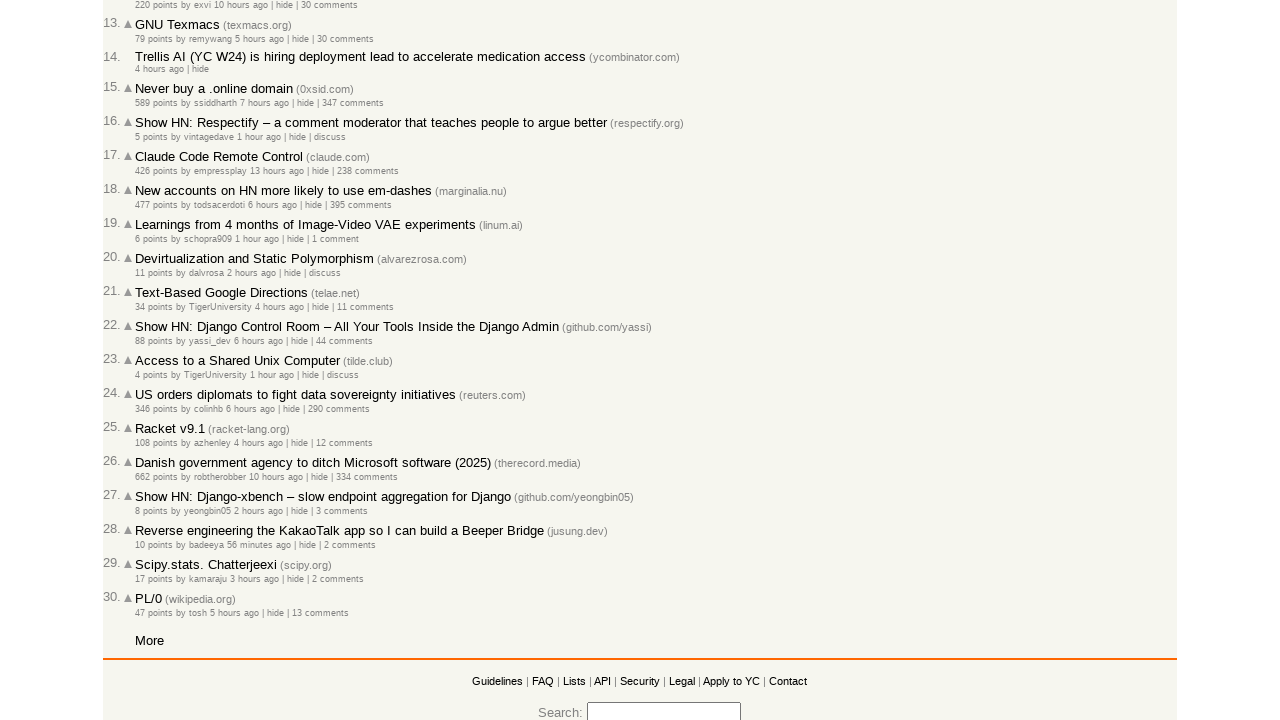

Navigated forward to search results
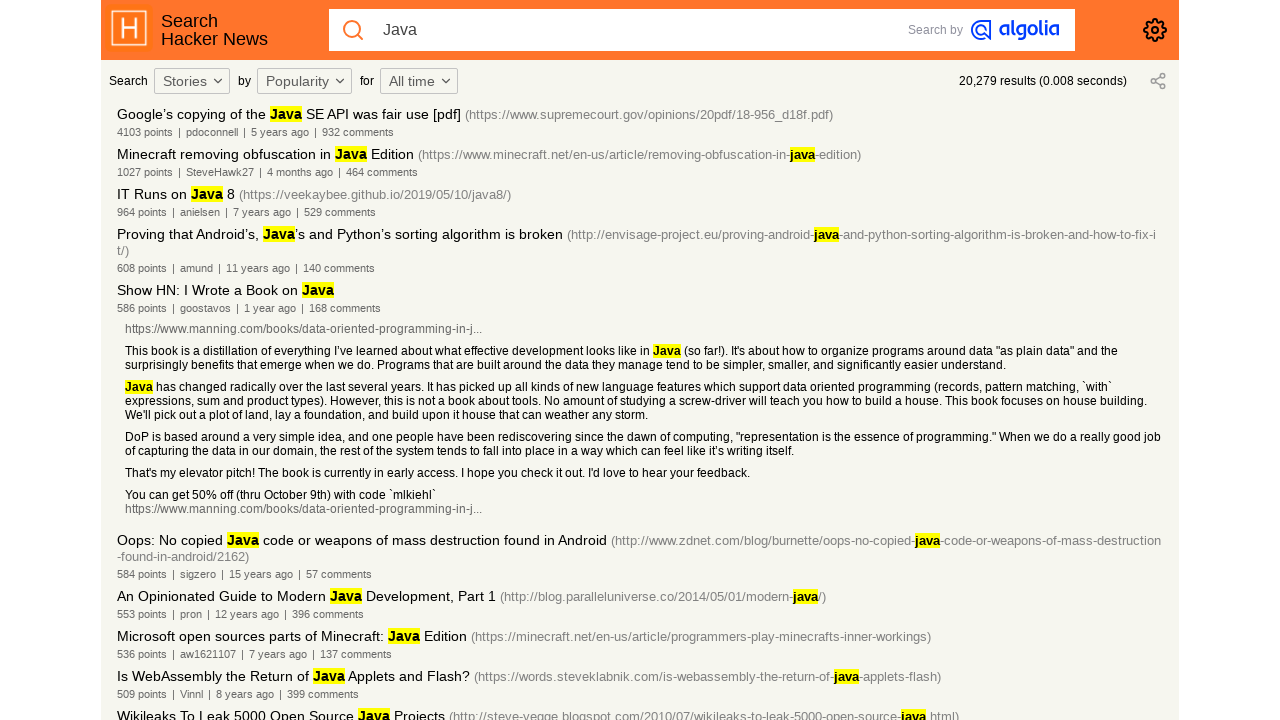

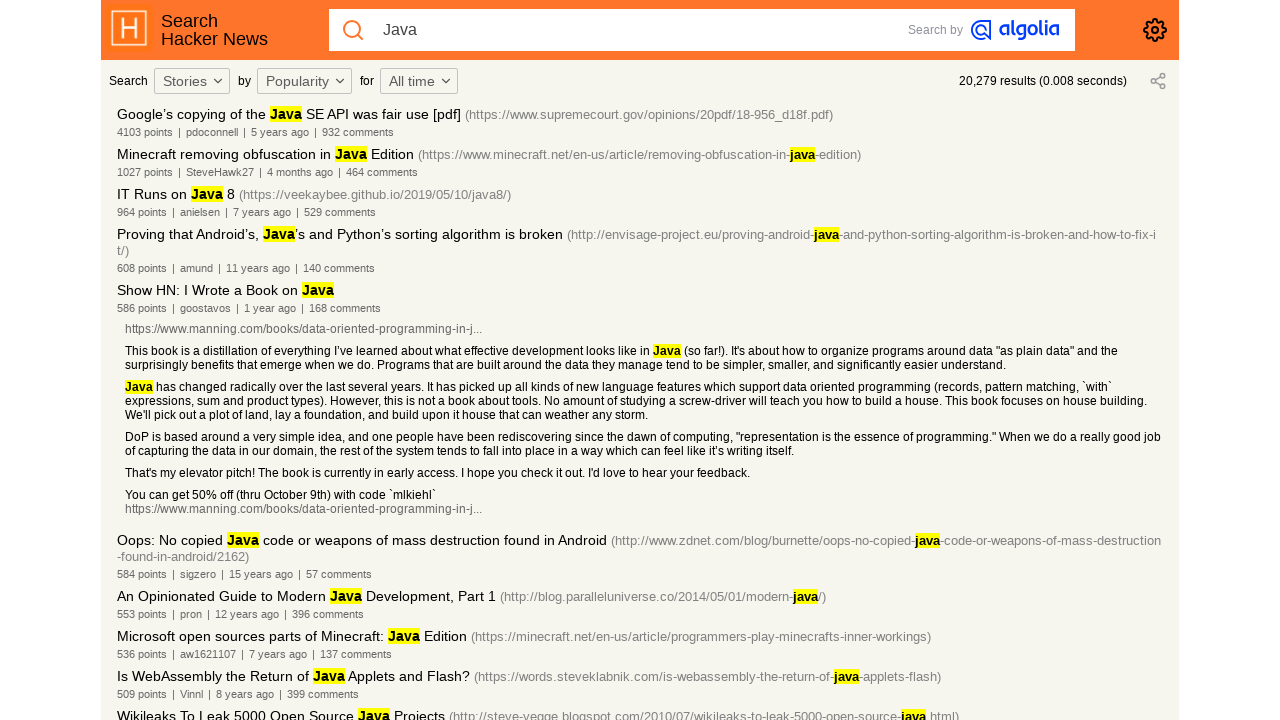